Tests JavaScript prompt alert functionality by switching to an iframe, triggering a prompt alert, entering text, and verifying the text appears on the page

Starting URL: https://www.w3schools.com/js/tryit.asp?filename=tryjs_prompt

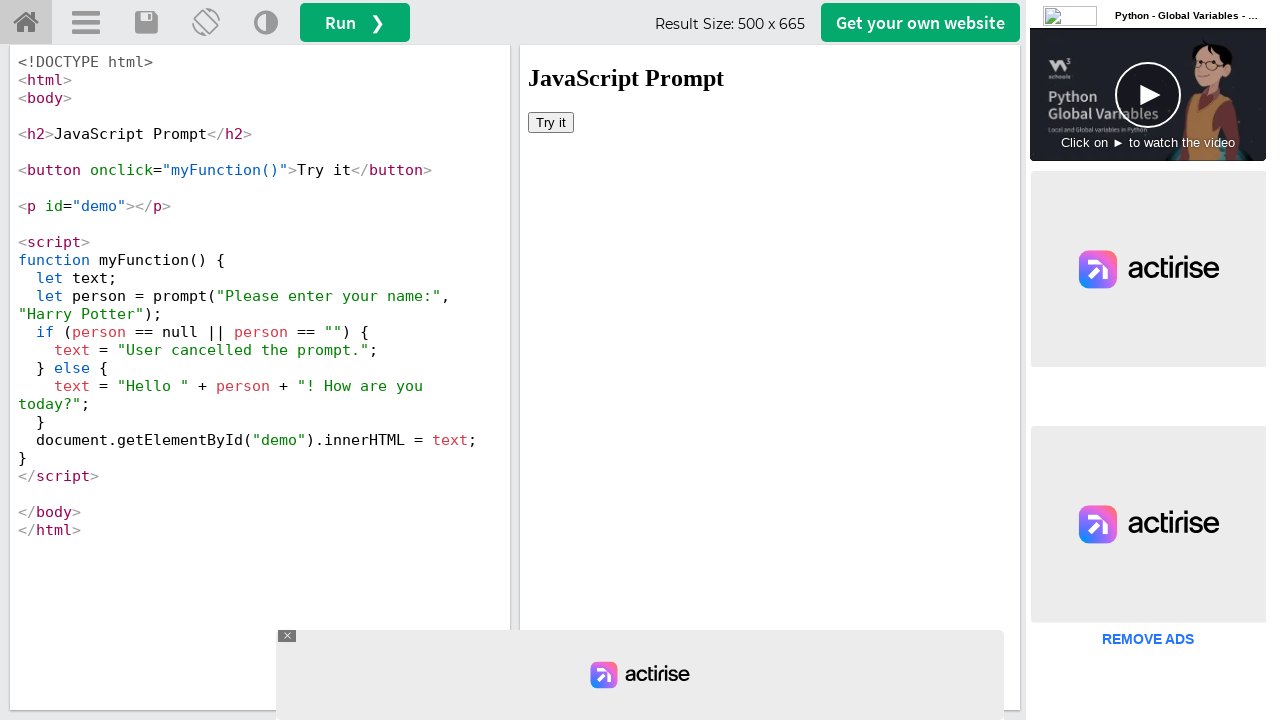

Located and switched to iframeResult iframe
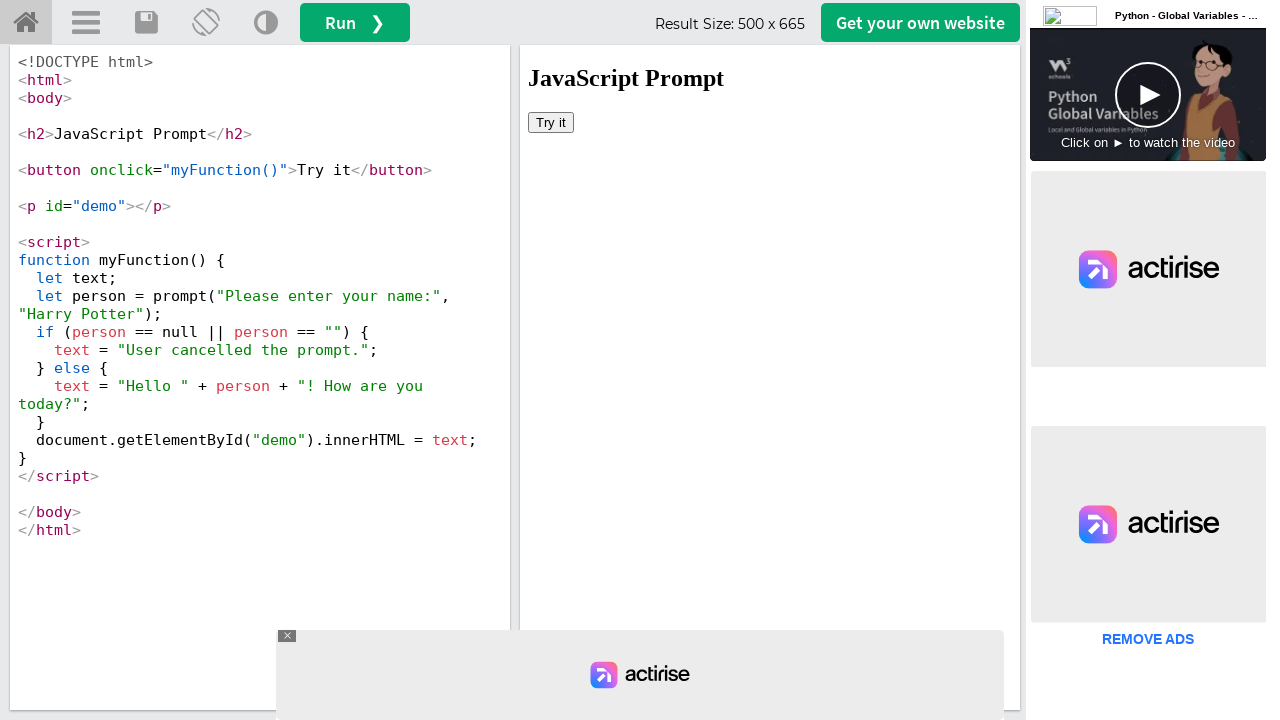

Clicked 'Try it' button to trigger prompt alert at (551, 122) on xpath=//button[text()='Try it']
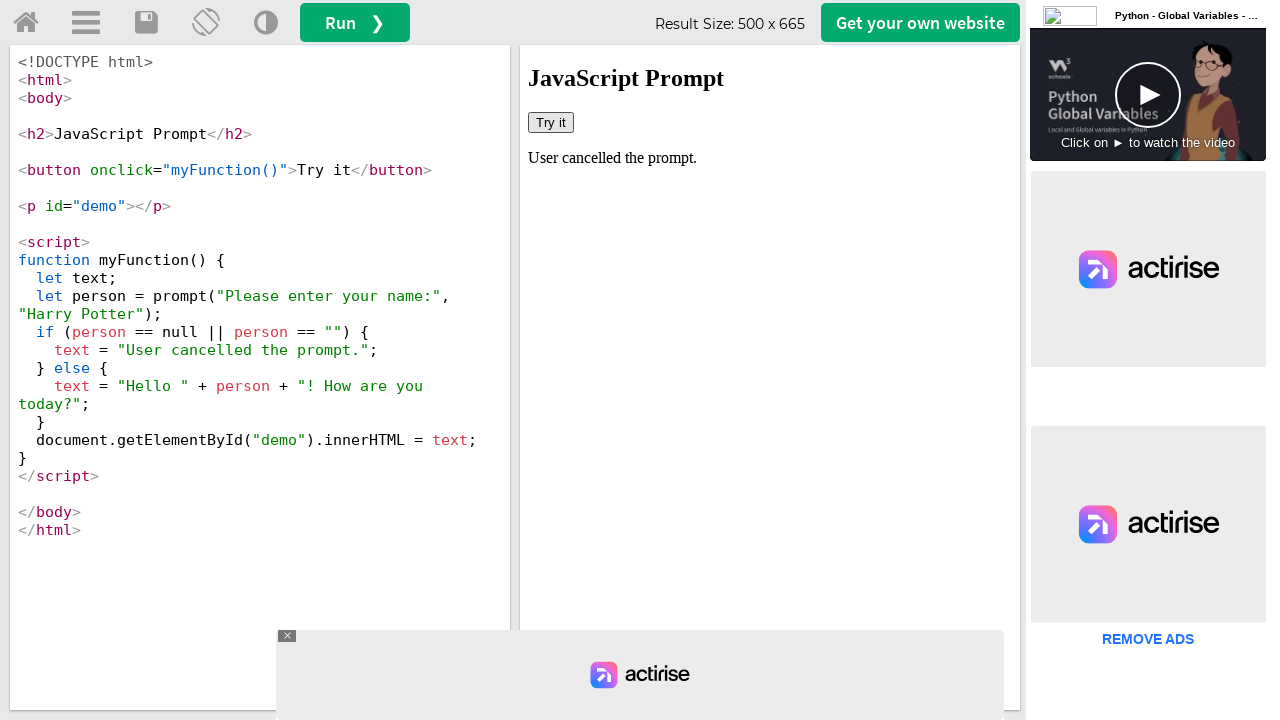

Set up dialog handler to accept prompt with text 'Lakshmi'
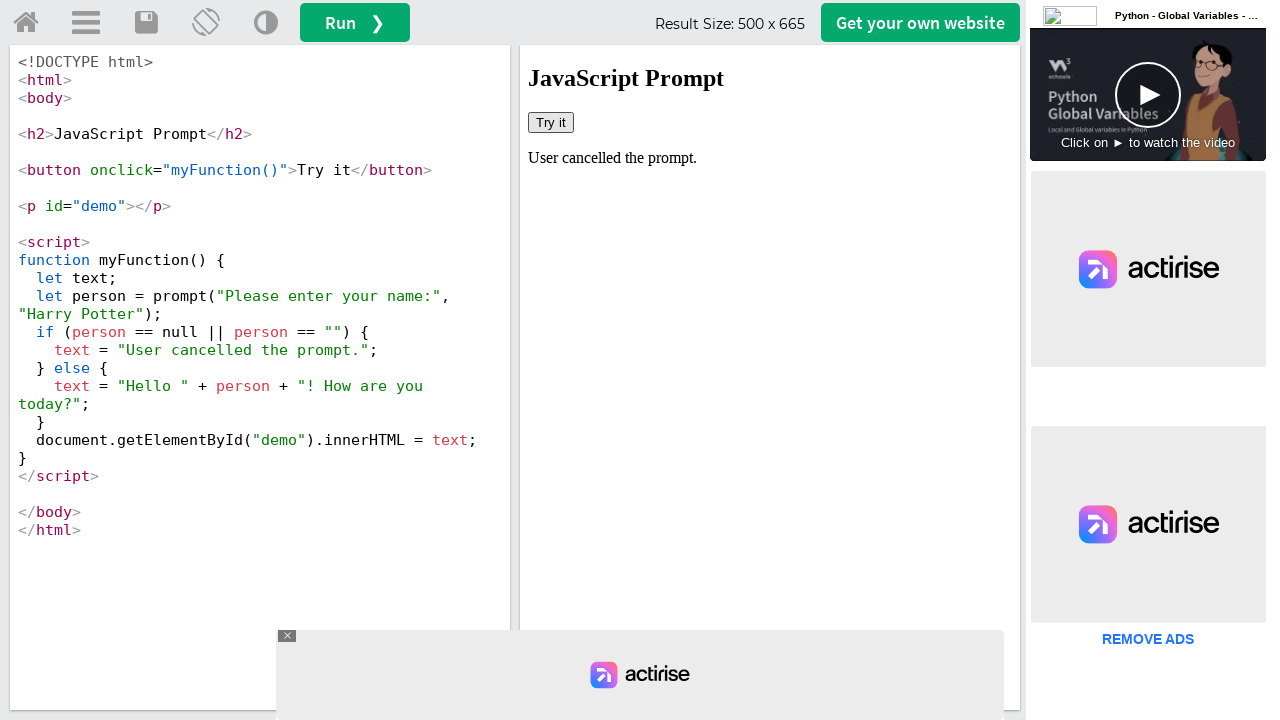

Clicked 'Try it' button again to trigger prompt with handler active at (551, 122) on xpath=//button[text()='Try it']
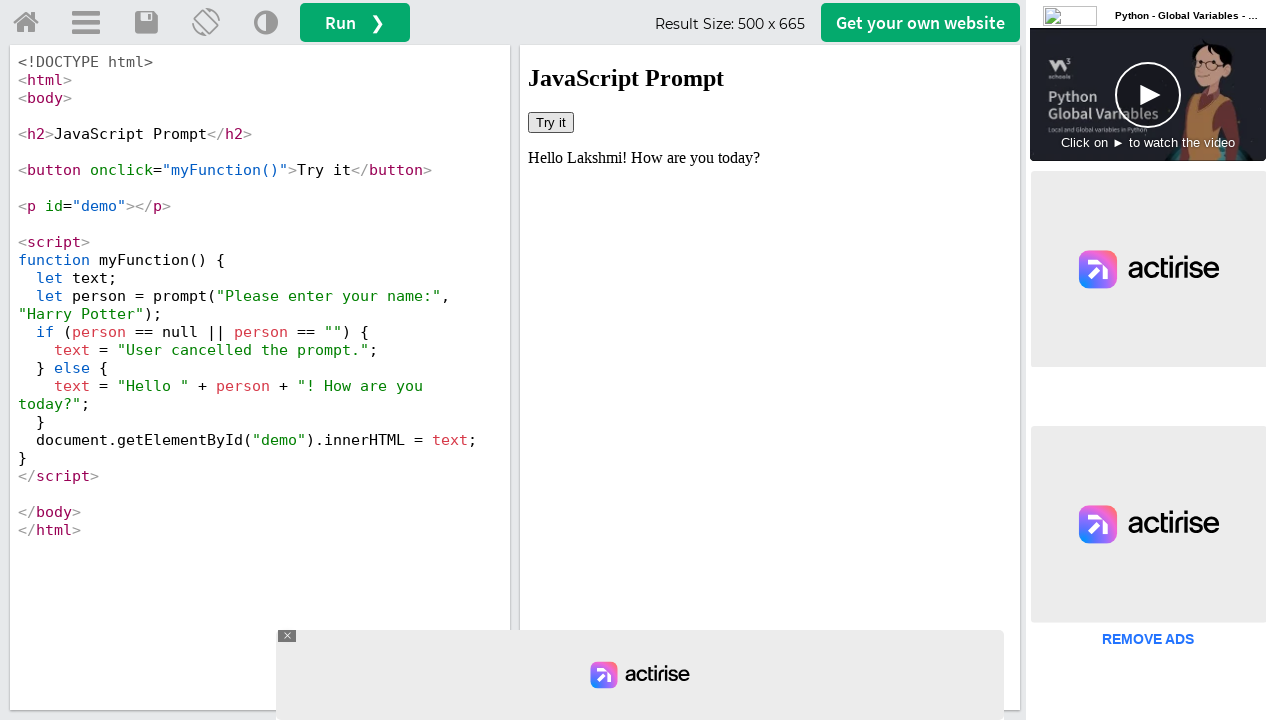

Verified that 'Lakshmi' text appears on the page
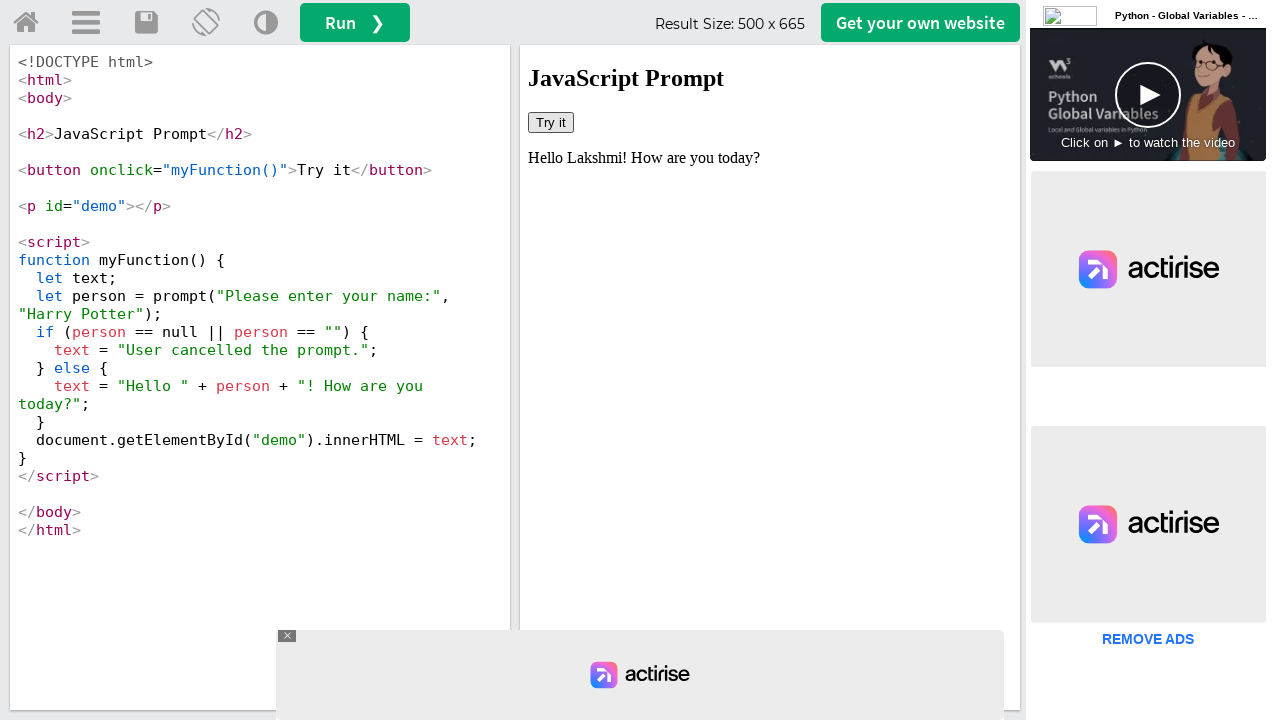

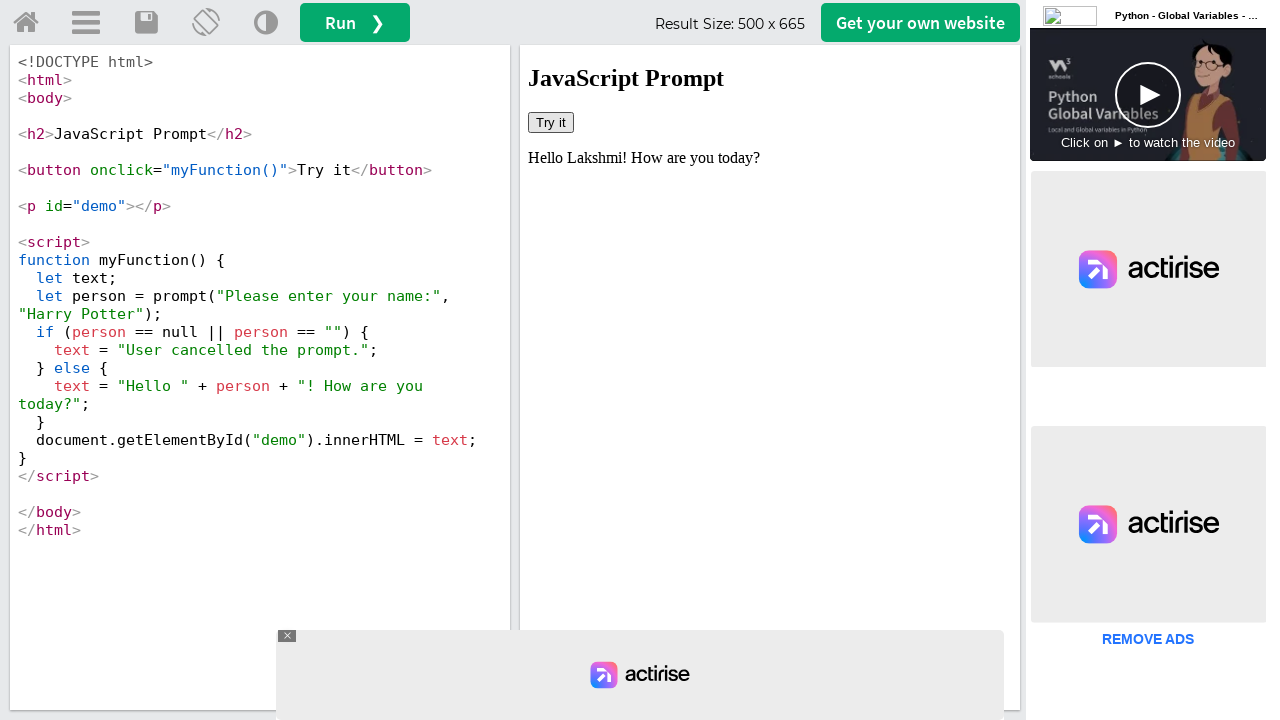